Tests adding a new todo item to a sample todo application by entering text in the input field, clicking the add button, and verifying the todo was added.

Starting URL: https://lambdatest.github.io/sample-todo-app/

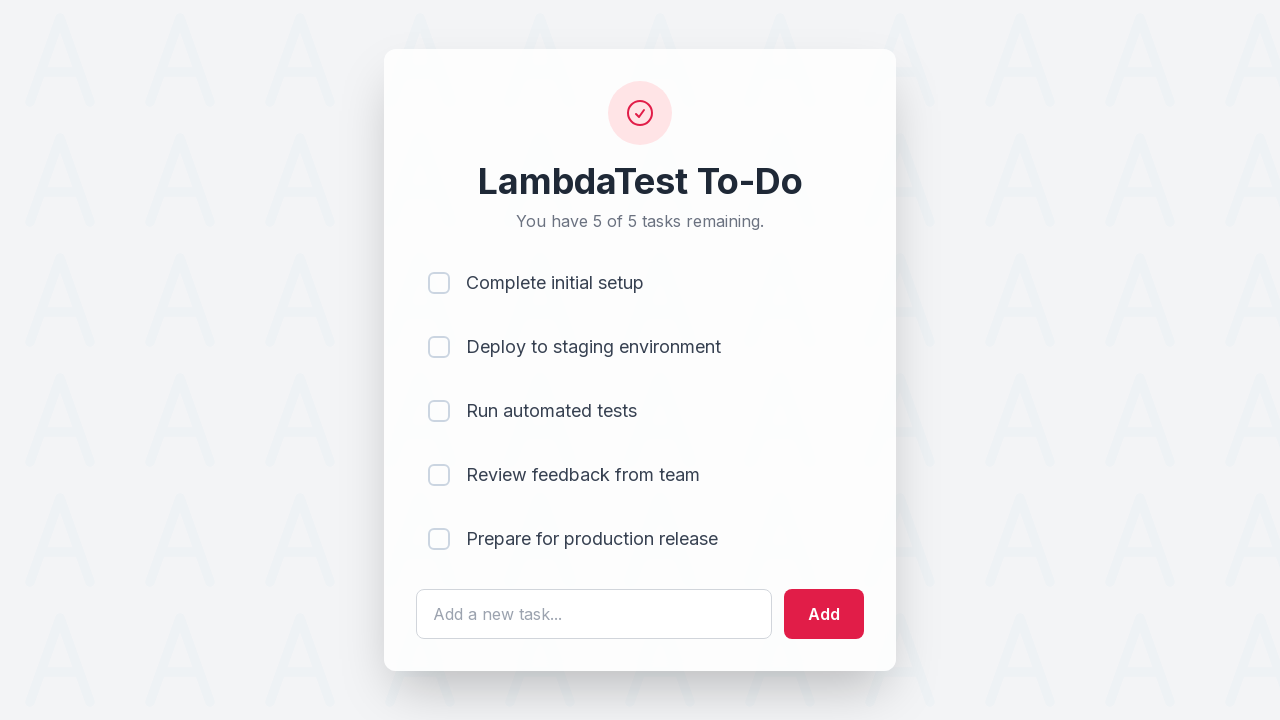

Filled todo input field with 'Learn to automate with Selenium' on #sampletodotext
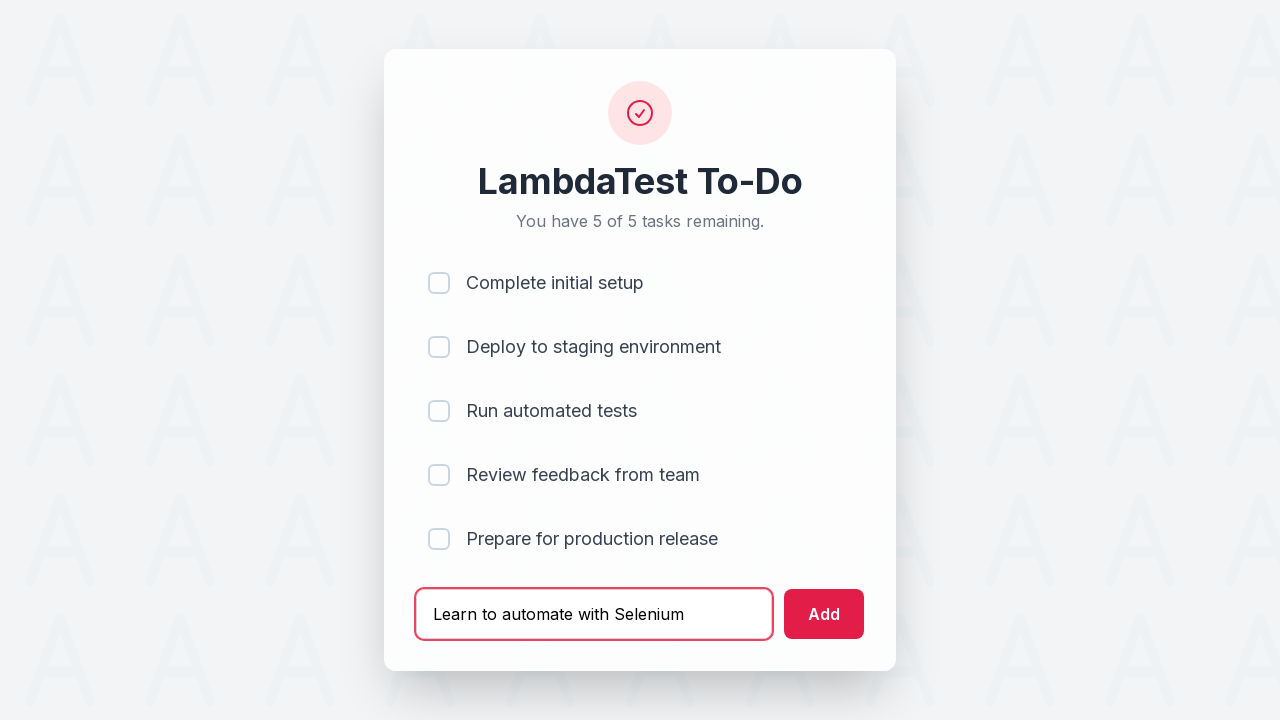

Clicked add button to submit new todo at (824, 614) on #addbutton
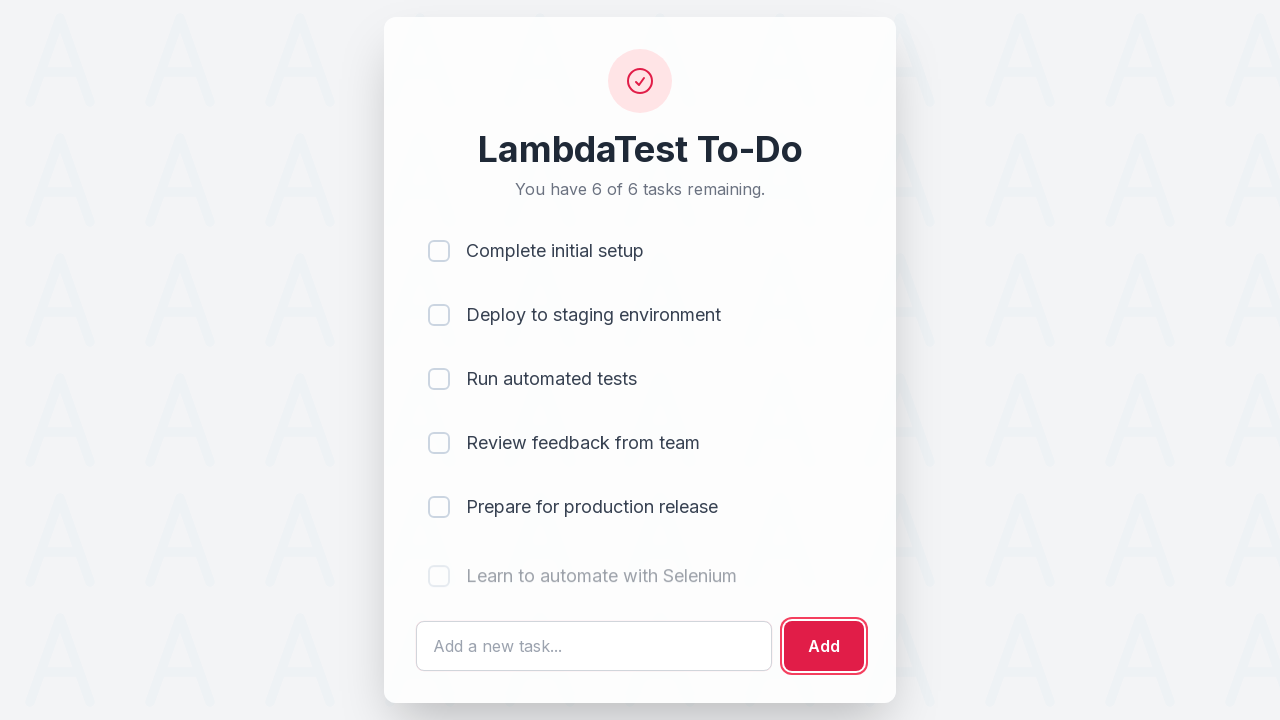

New todo item appeared in the list
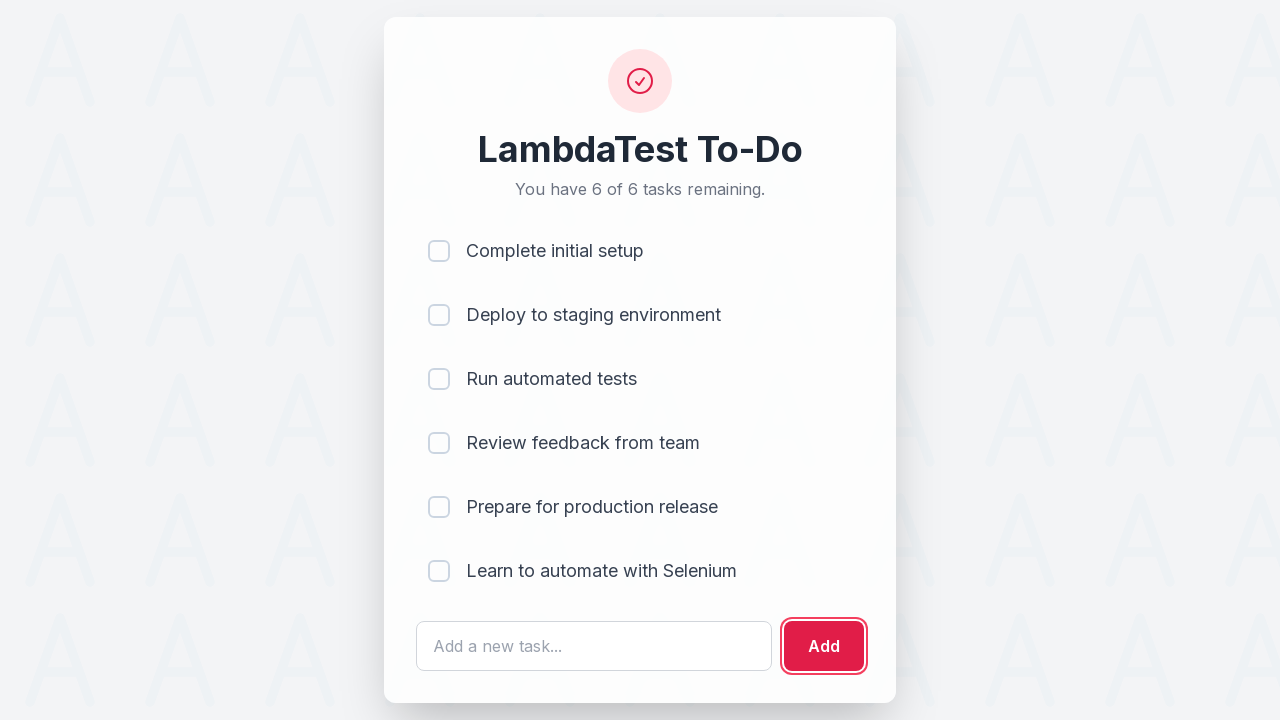

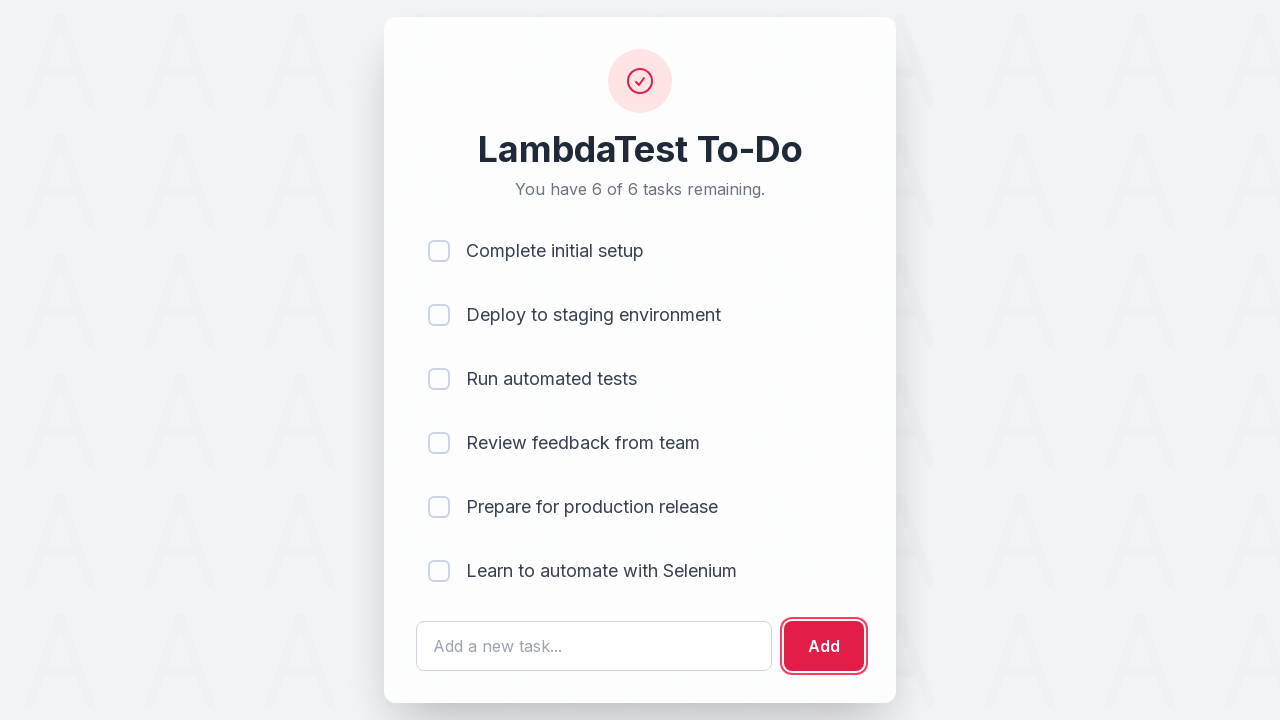